Tests the search/filter functionality on a vegetable offers page by searching for "Rice" and verifying that all displayed results contain the search term.

Starting URL: https://rahulshettyacademy.com/greenkart/#/offers

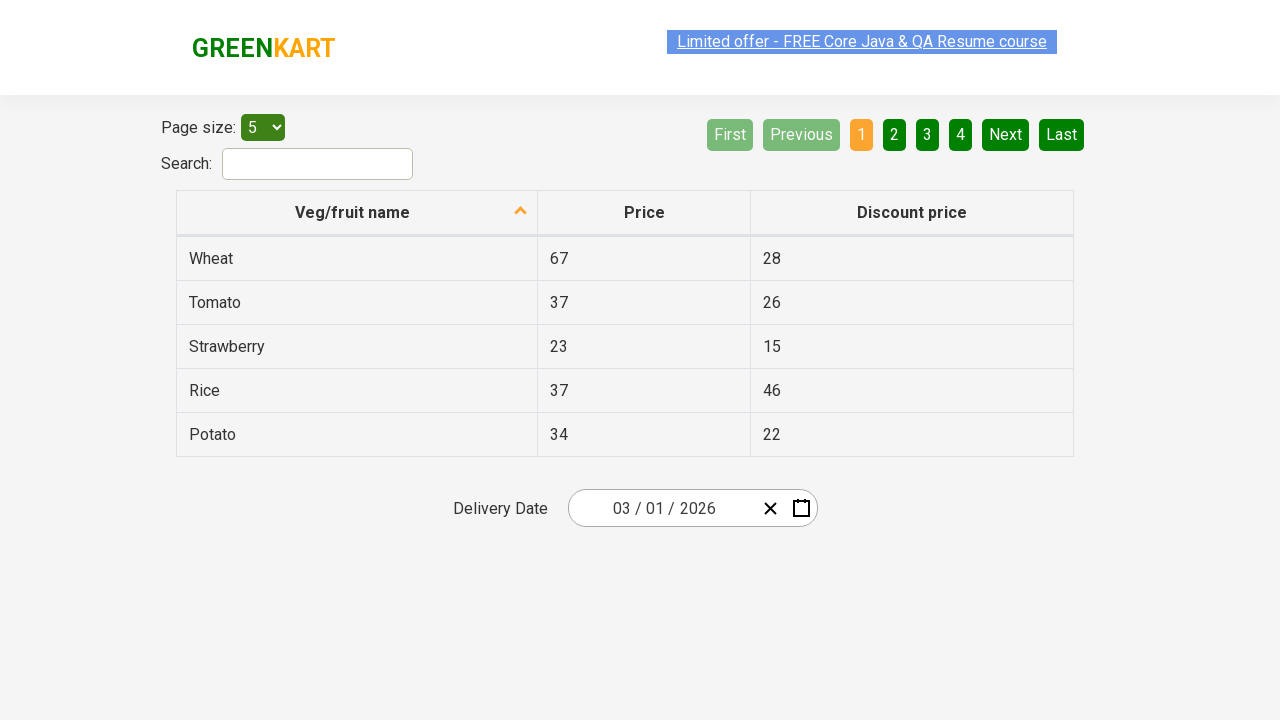

Filled search field with 'Rice' on #search-field
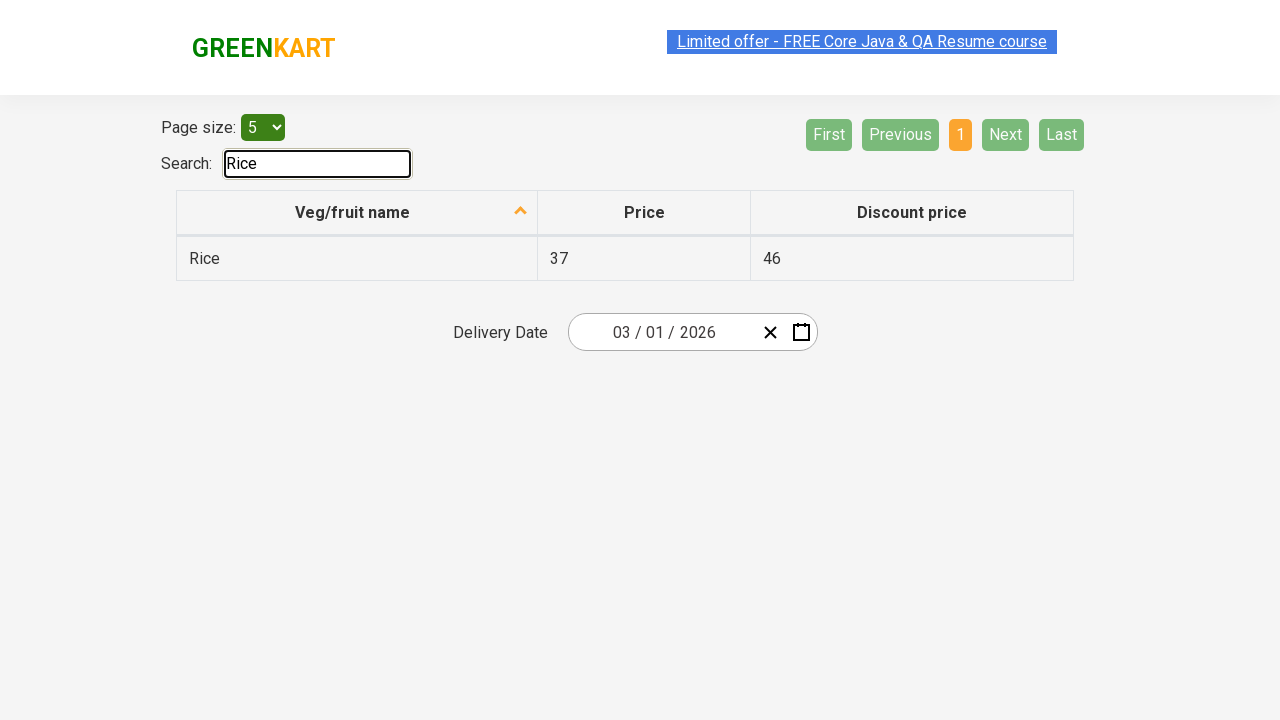

Waited 1 second for filter to apply
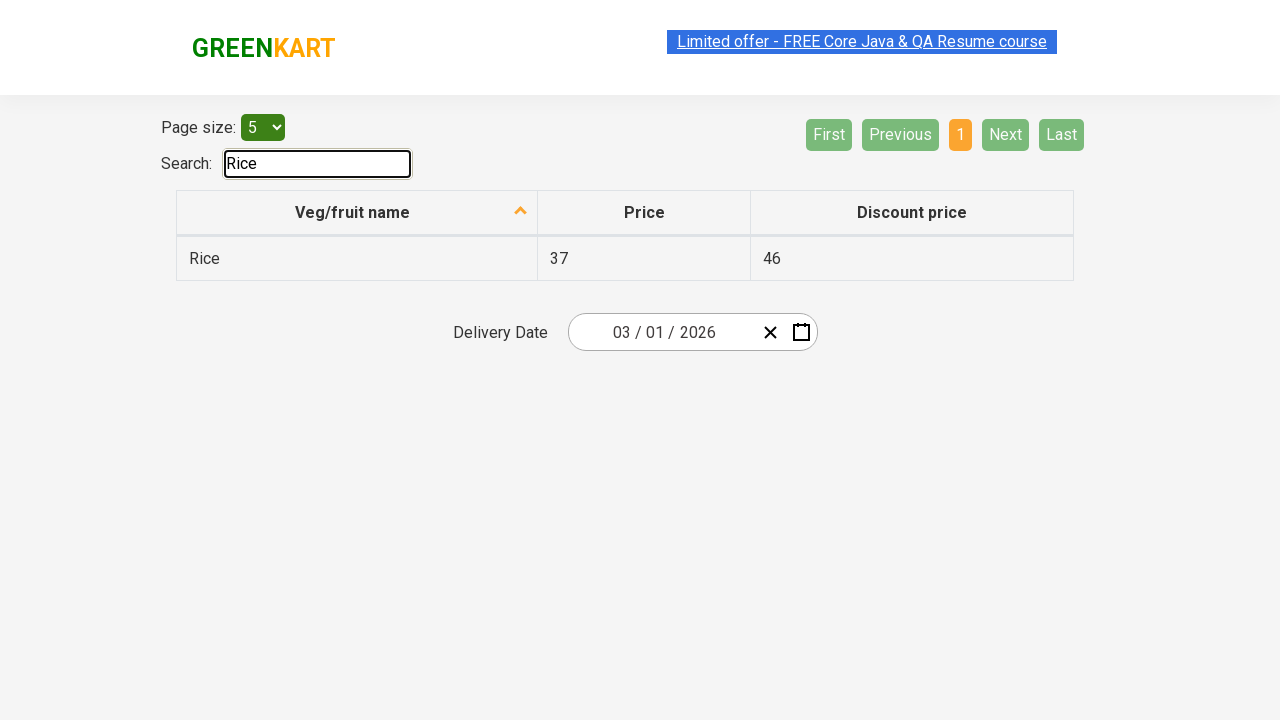

Vegetable results loaded
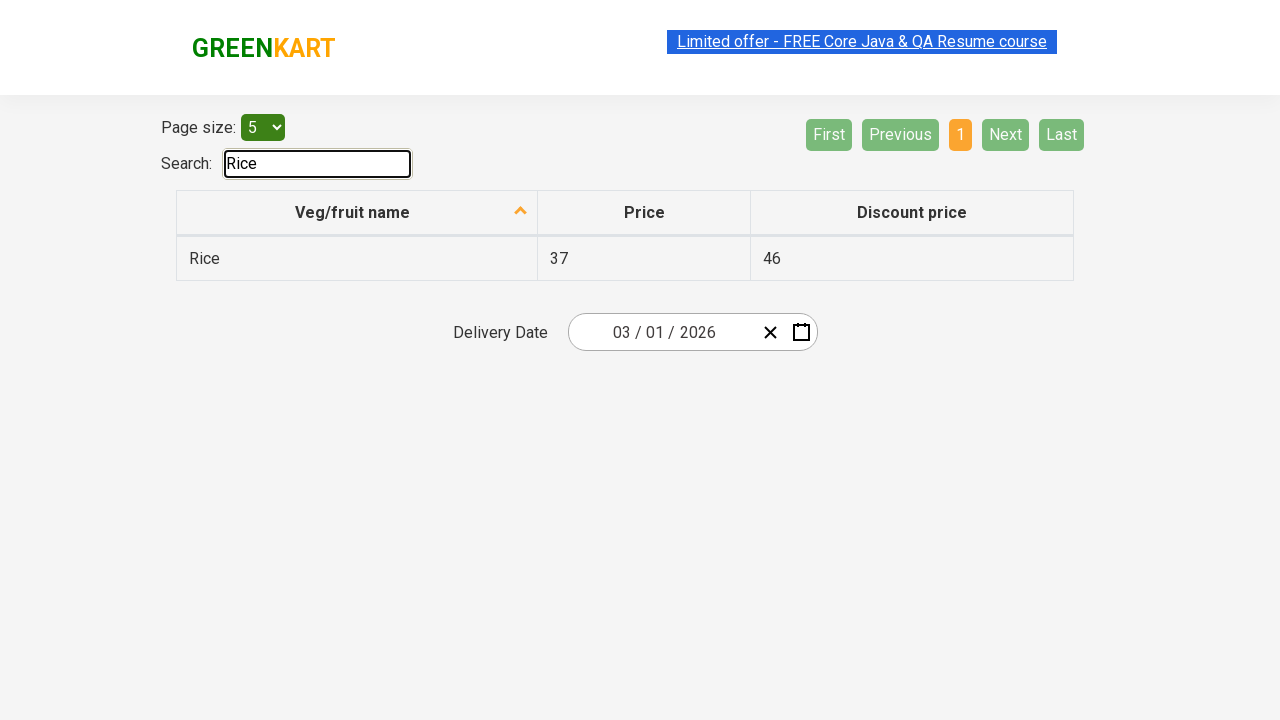

Retrieved all vegetable names from first column
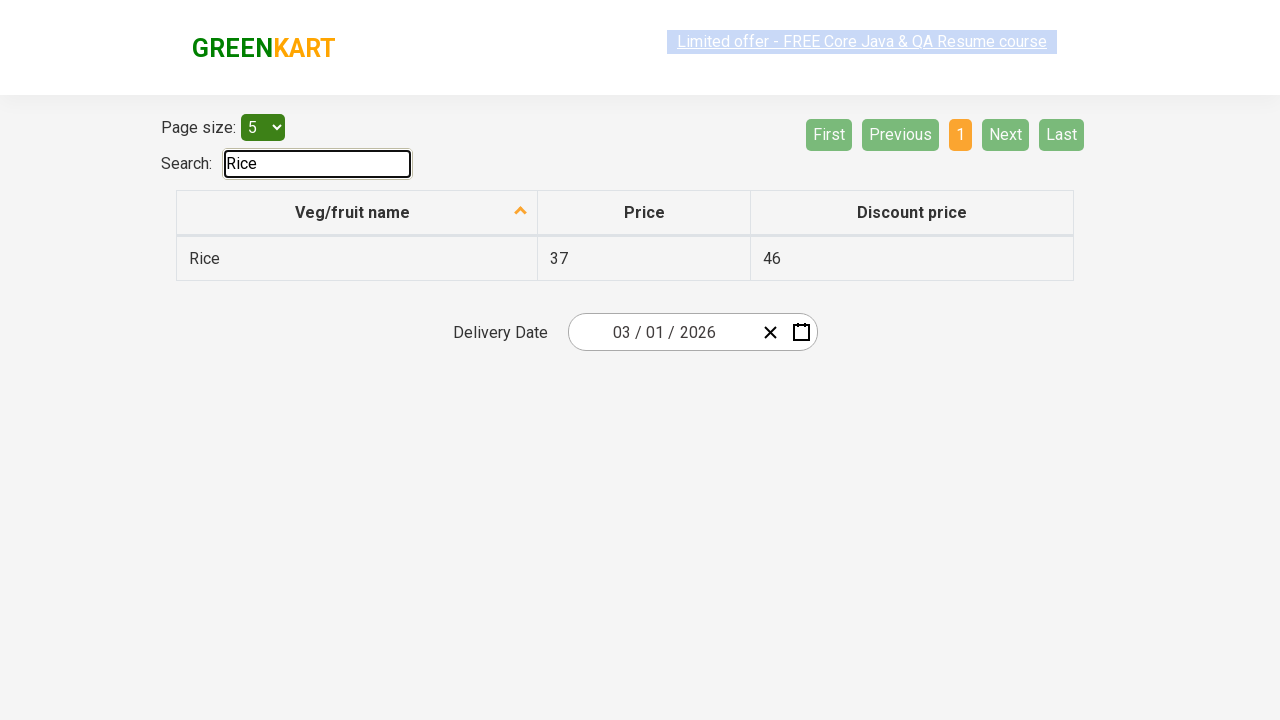

Verified search result contains 'Rice': 'Rice'
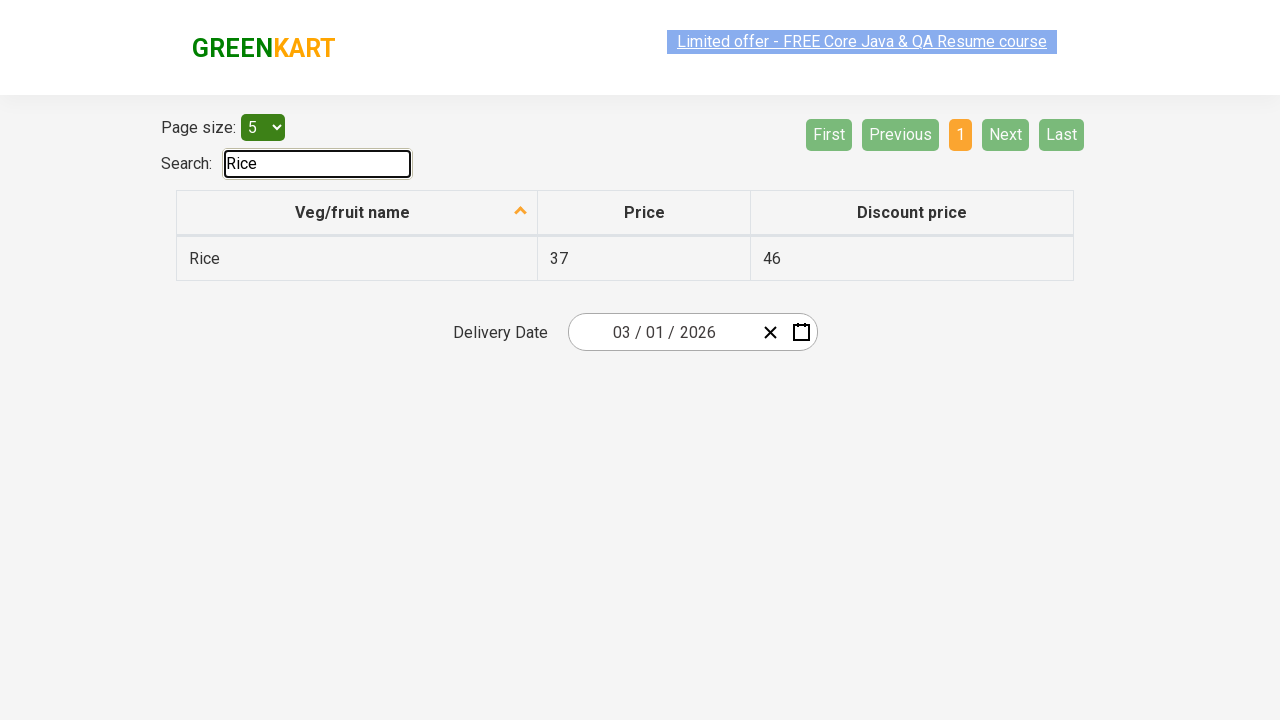

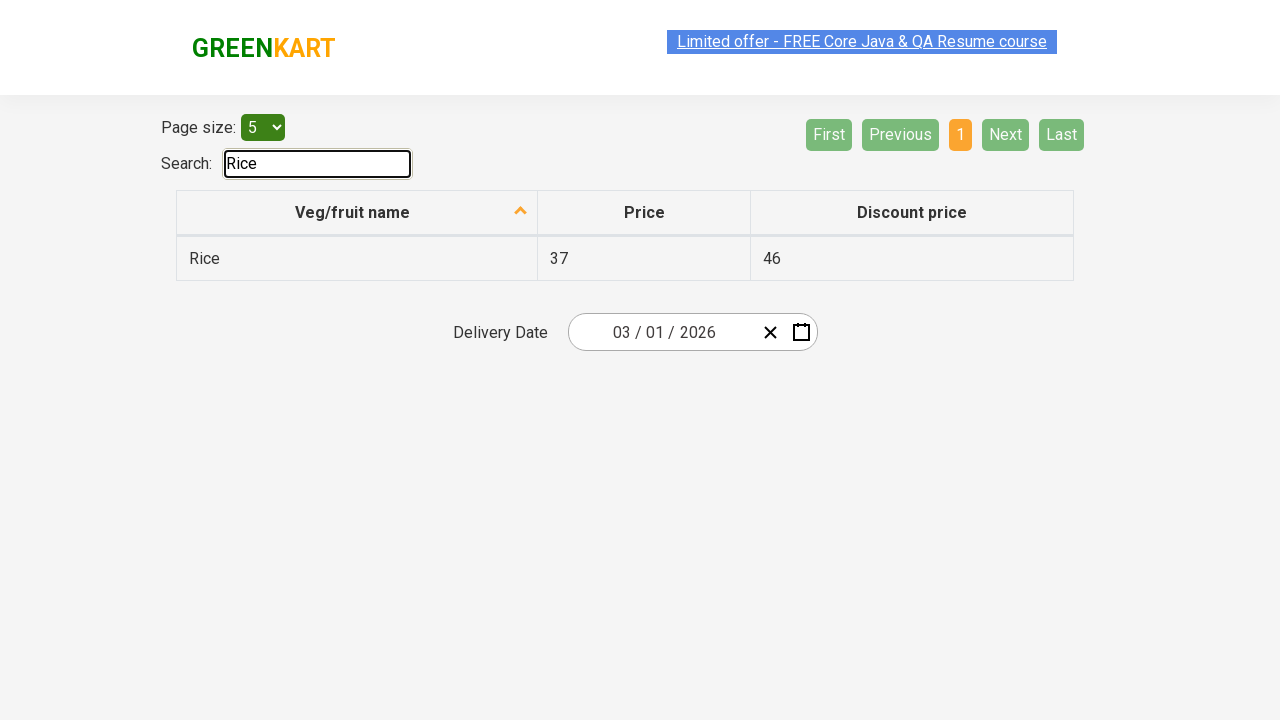